Tests radio button selection by clicking directly on the radio button element and verifying the selection state

Starting URL: https://testotomasyonu.com/form

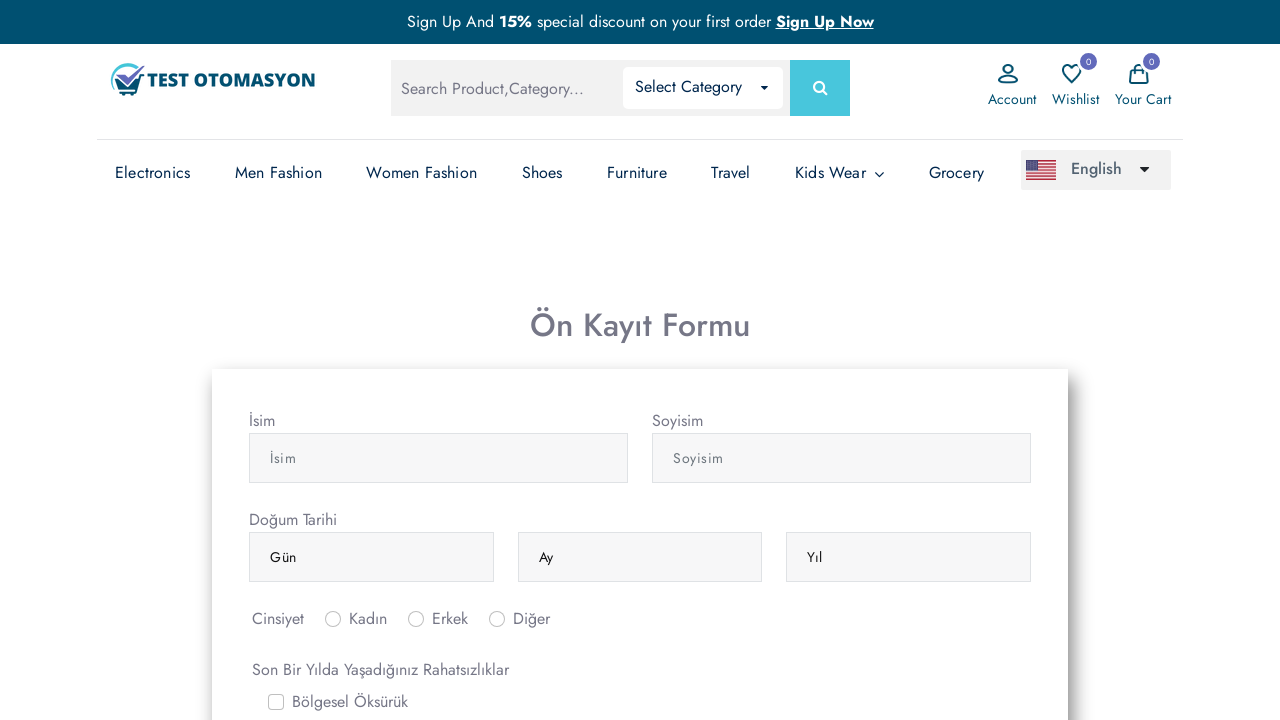

Located female radio button element
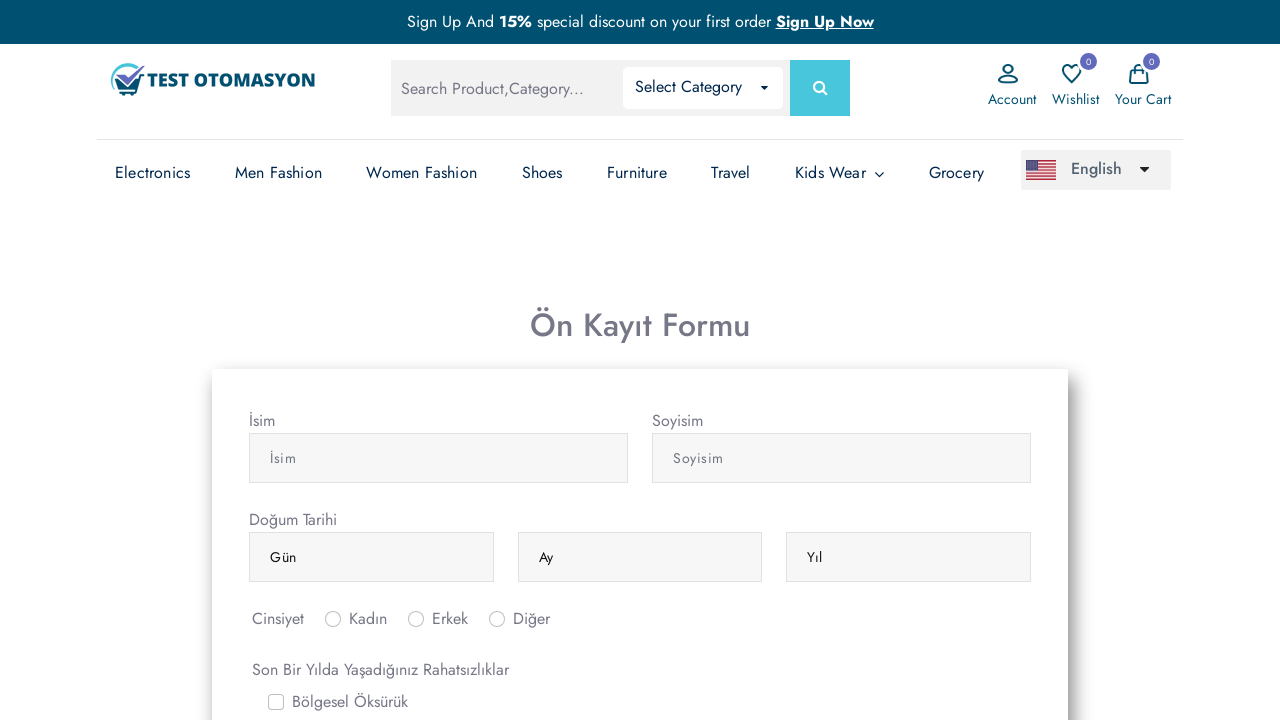

Located male radio button element
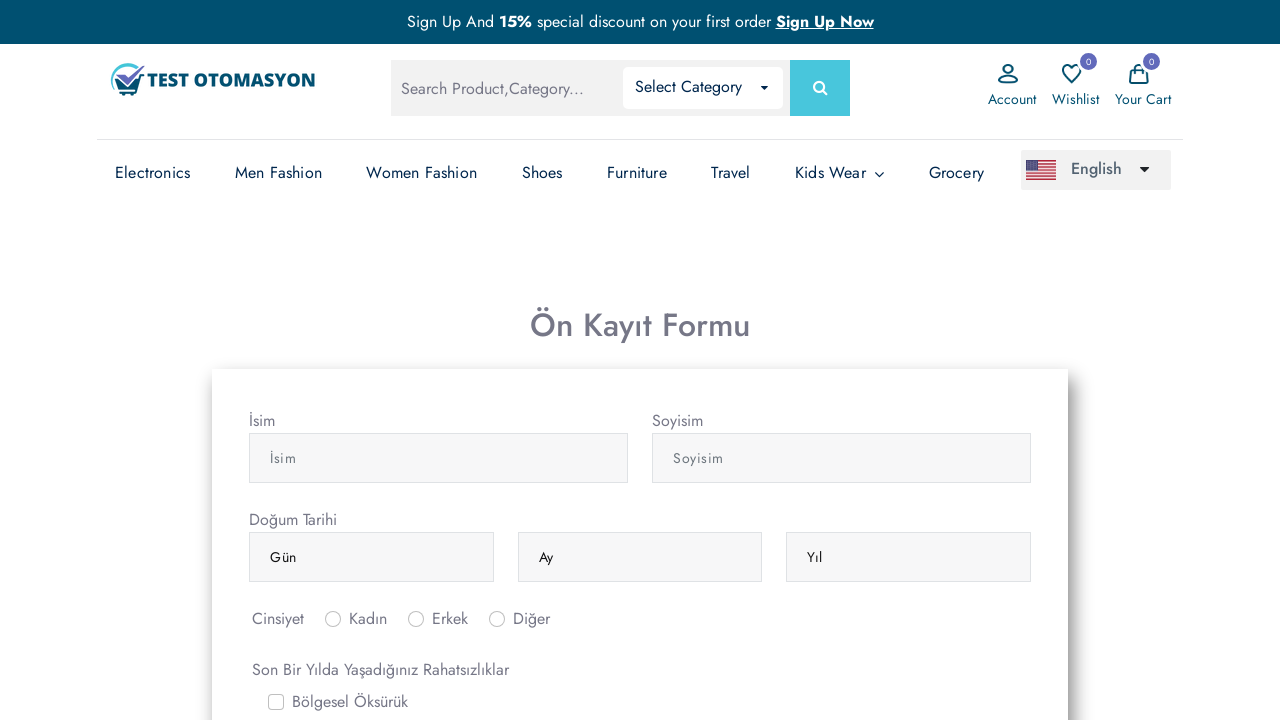

Located other radio button element
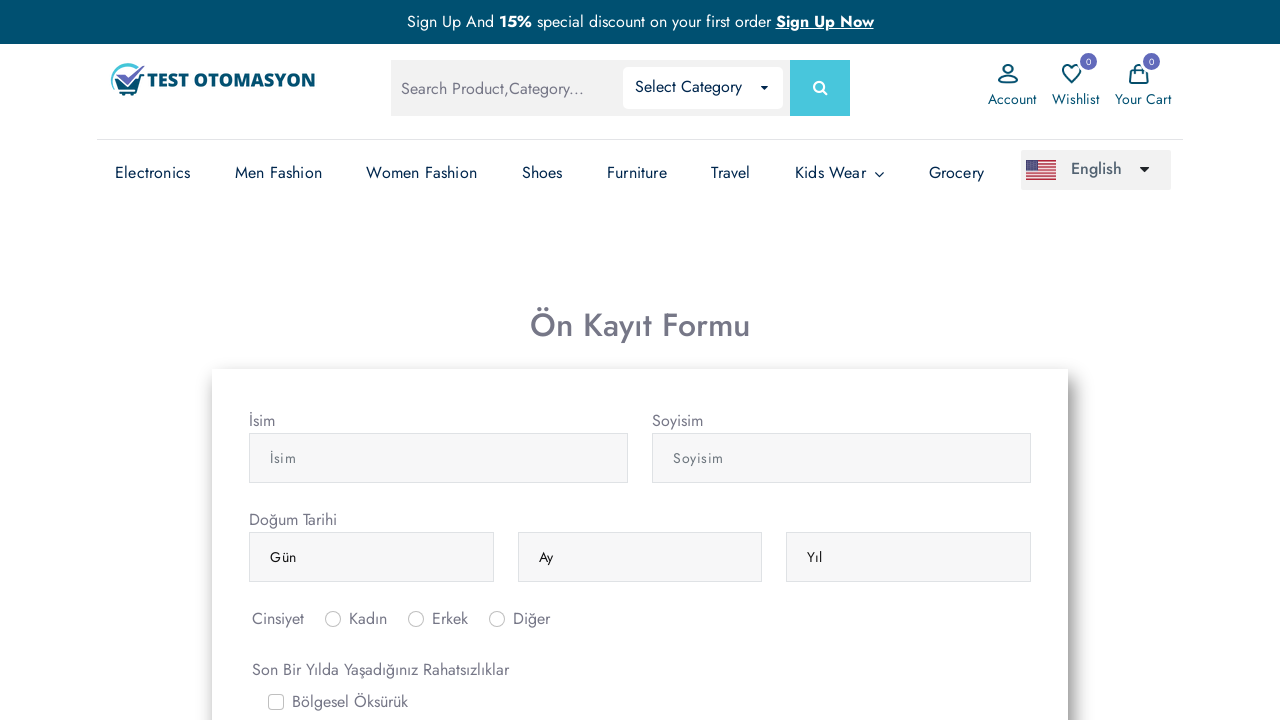

Clicked male radio button directly at (416, 619) on #inlineRadio2
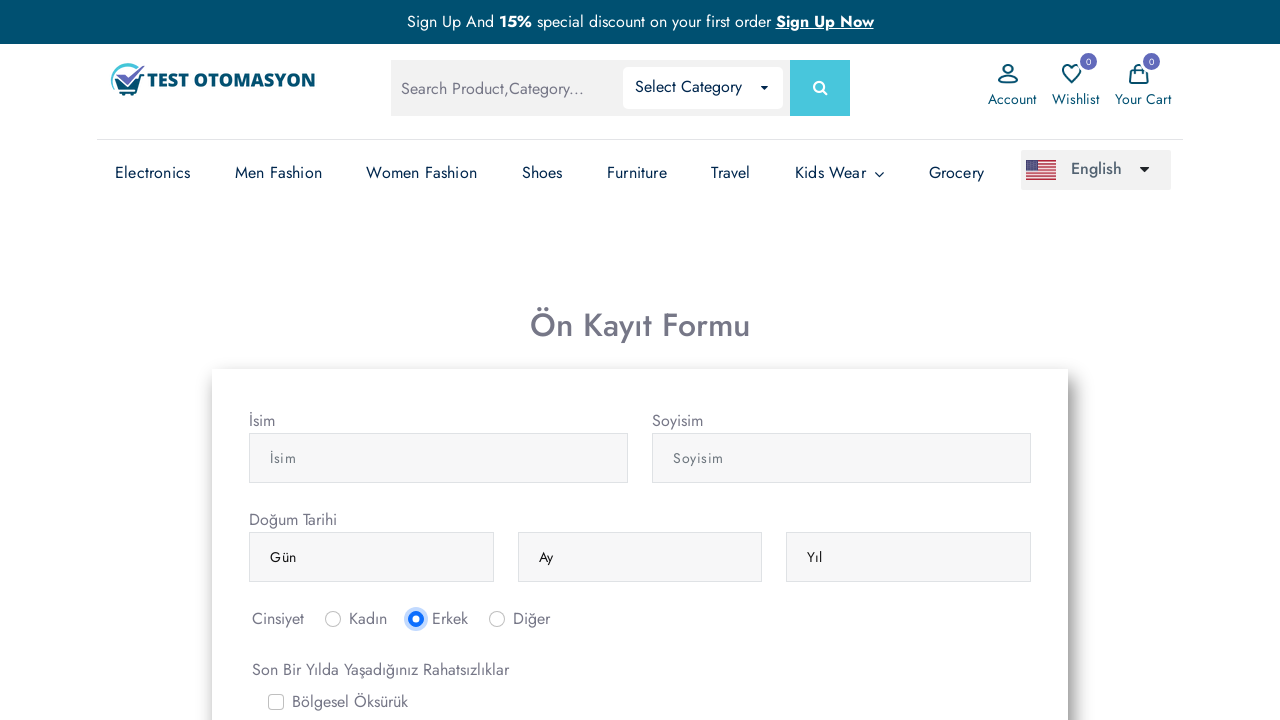

Verified male radio button is selected
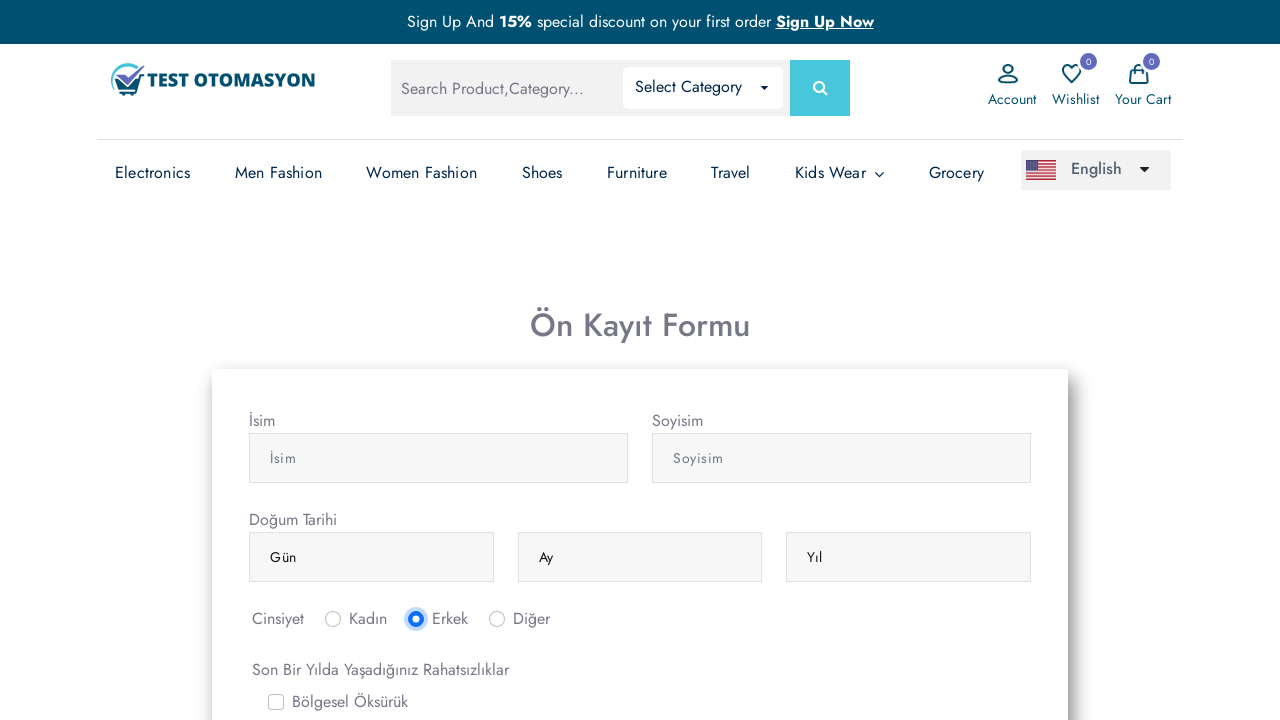

Verified female radio button is not selected
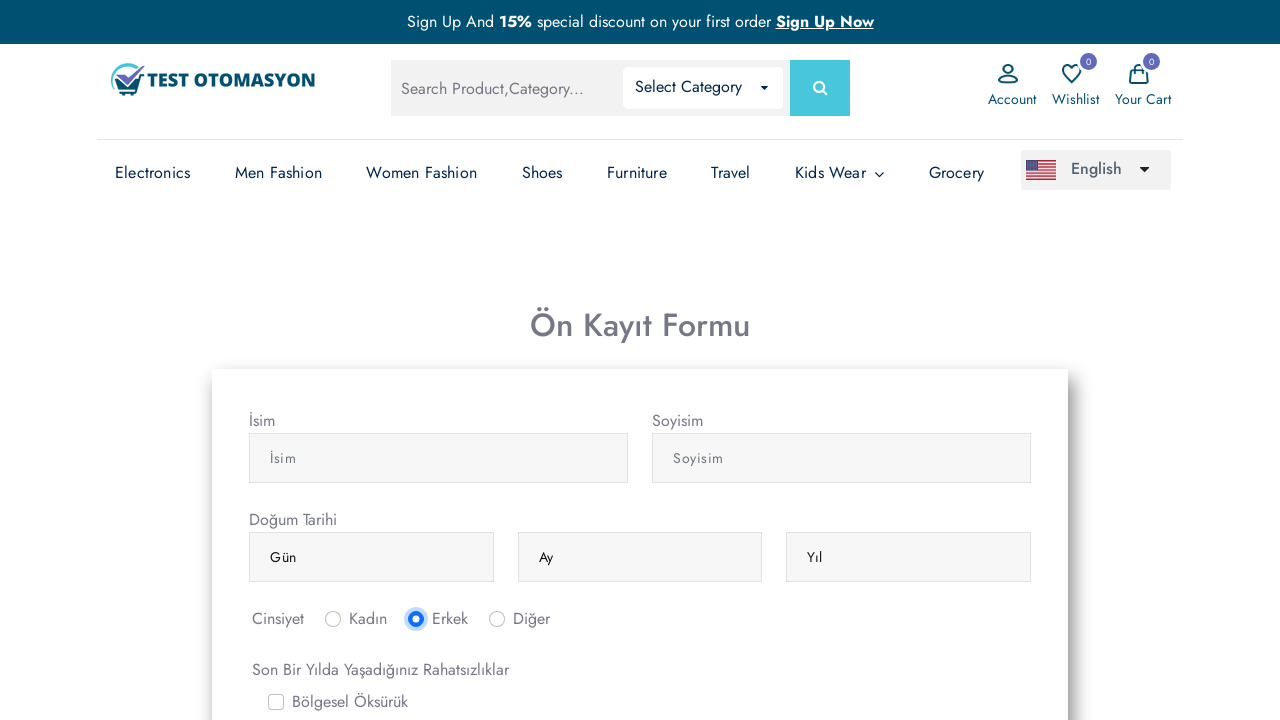

Verified other radio button is not selected
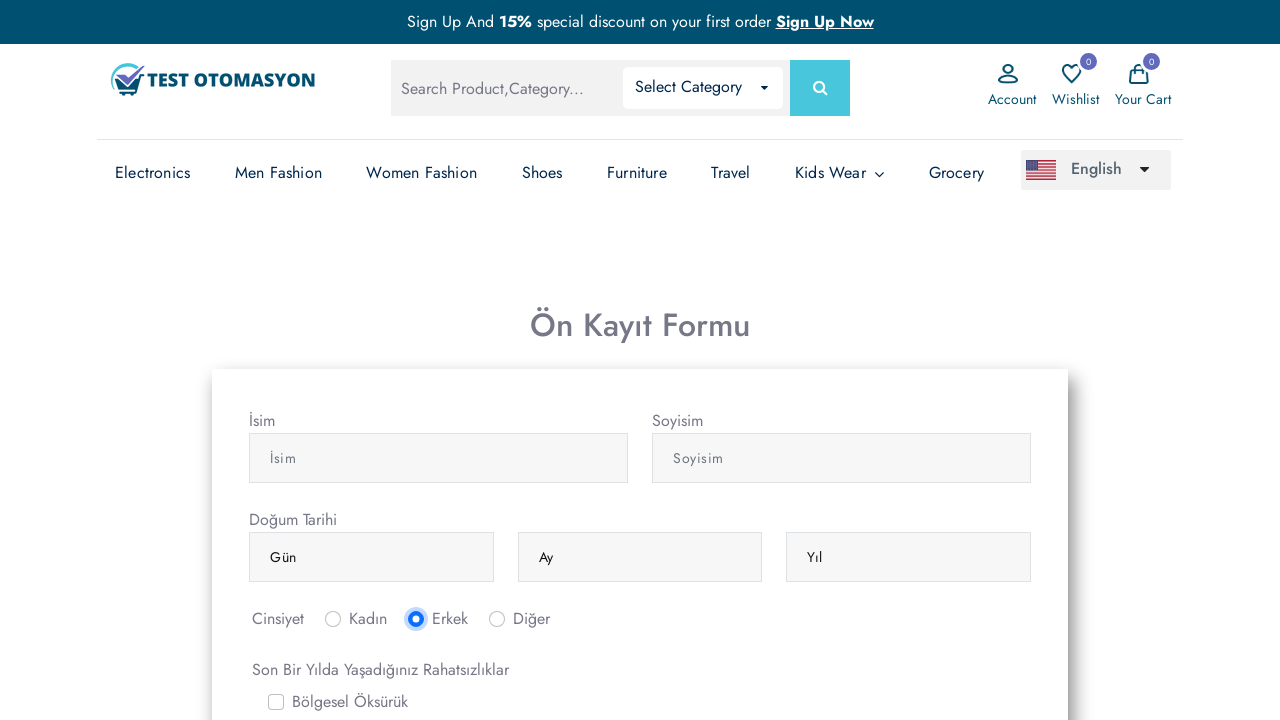

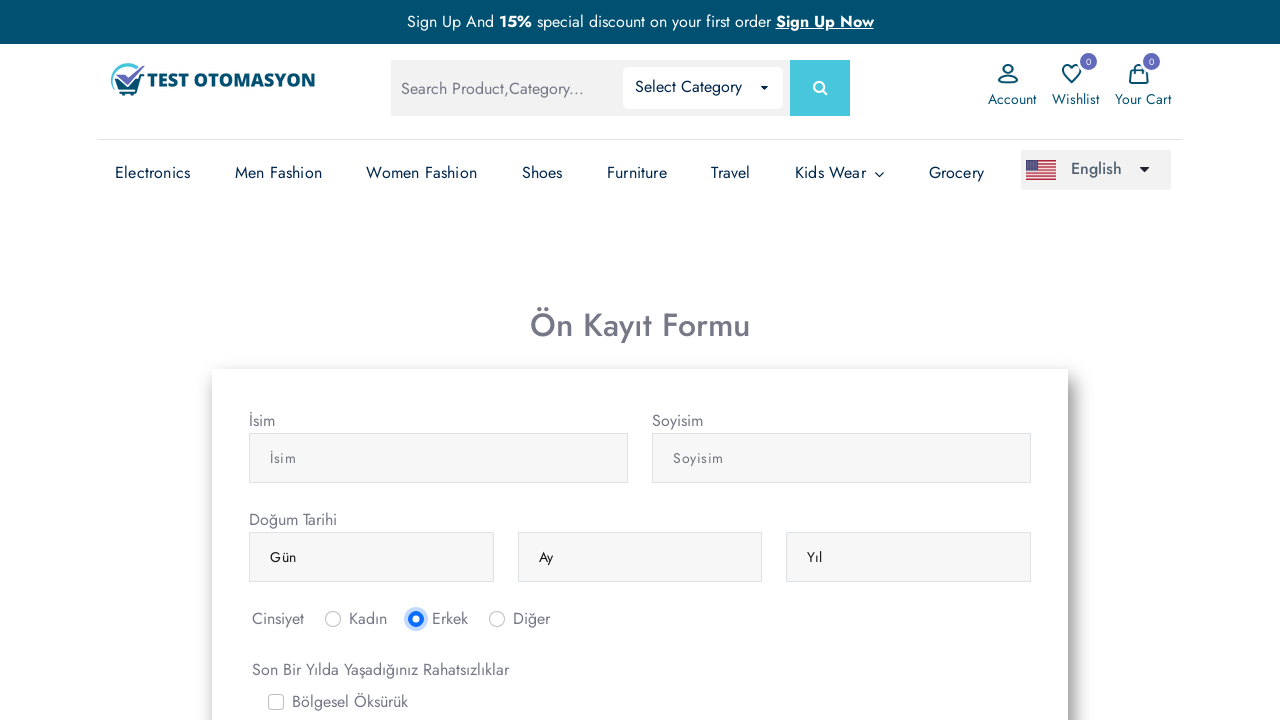